Tests an e-commerce site's search and add-to-cart functionality by searching for products containing "ca" and adding specific items to the cart

Starting URL: https://rahulshettyacademy.com/seleniumPractise/#/

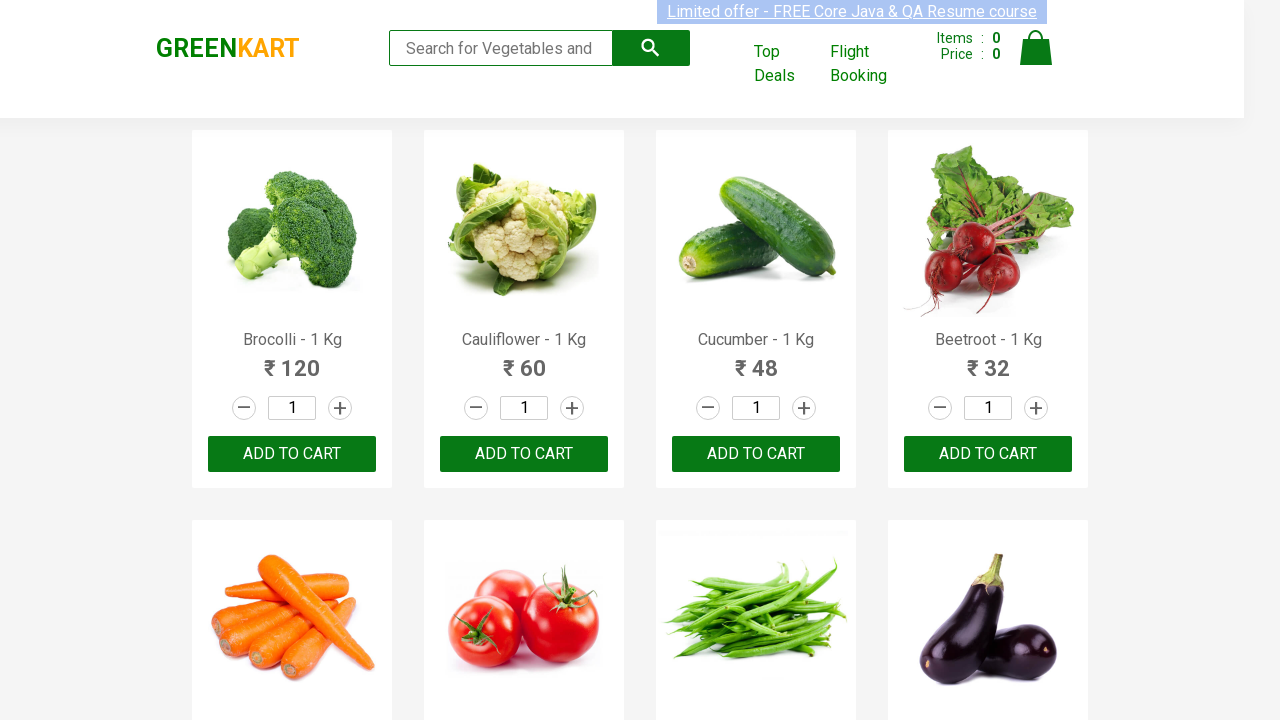

Filled search field with 'ca' on .search-keyword
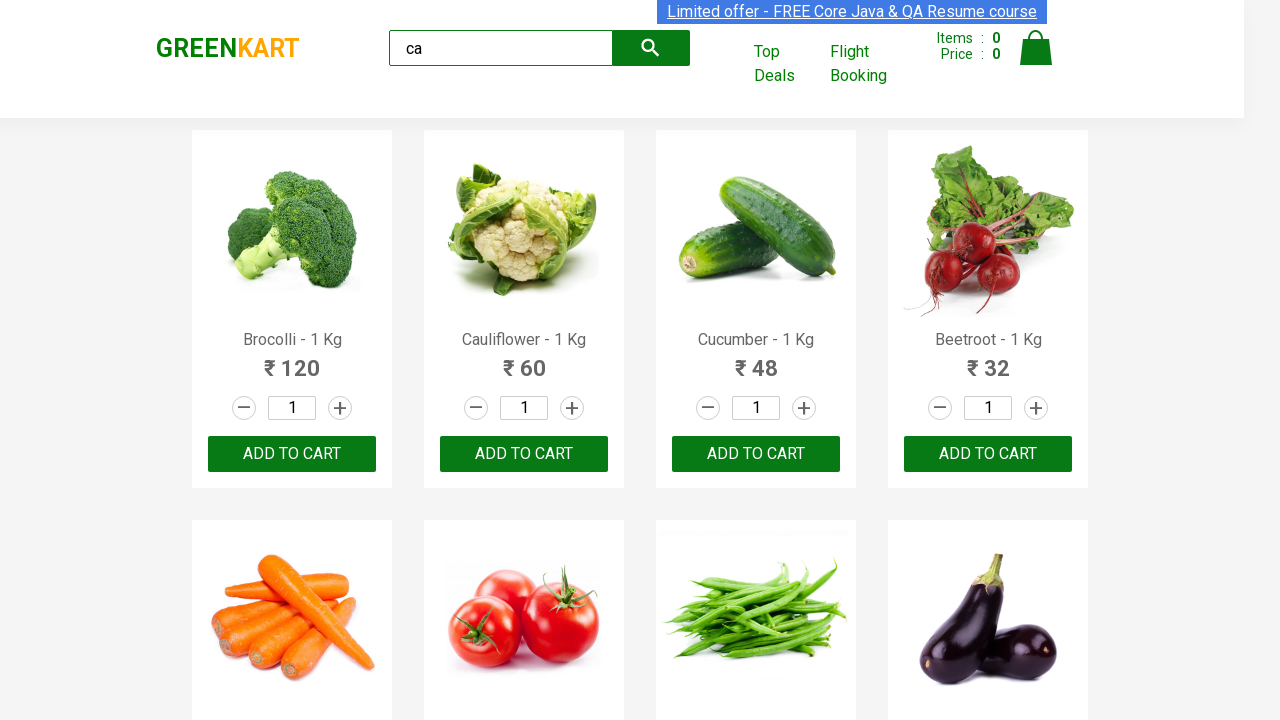

Waited 2 seconds for products to filter
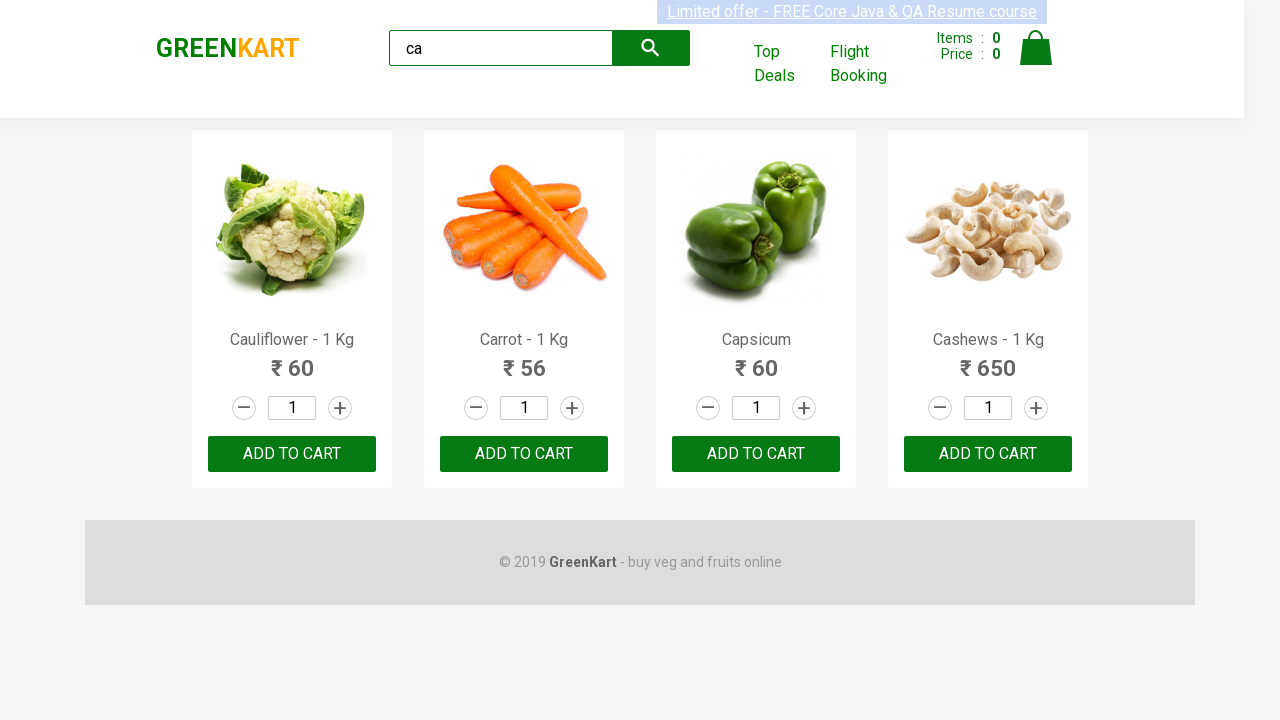

Verified that 4 products are visible after filtering
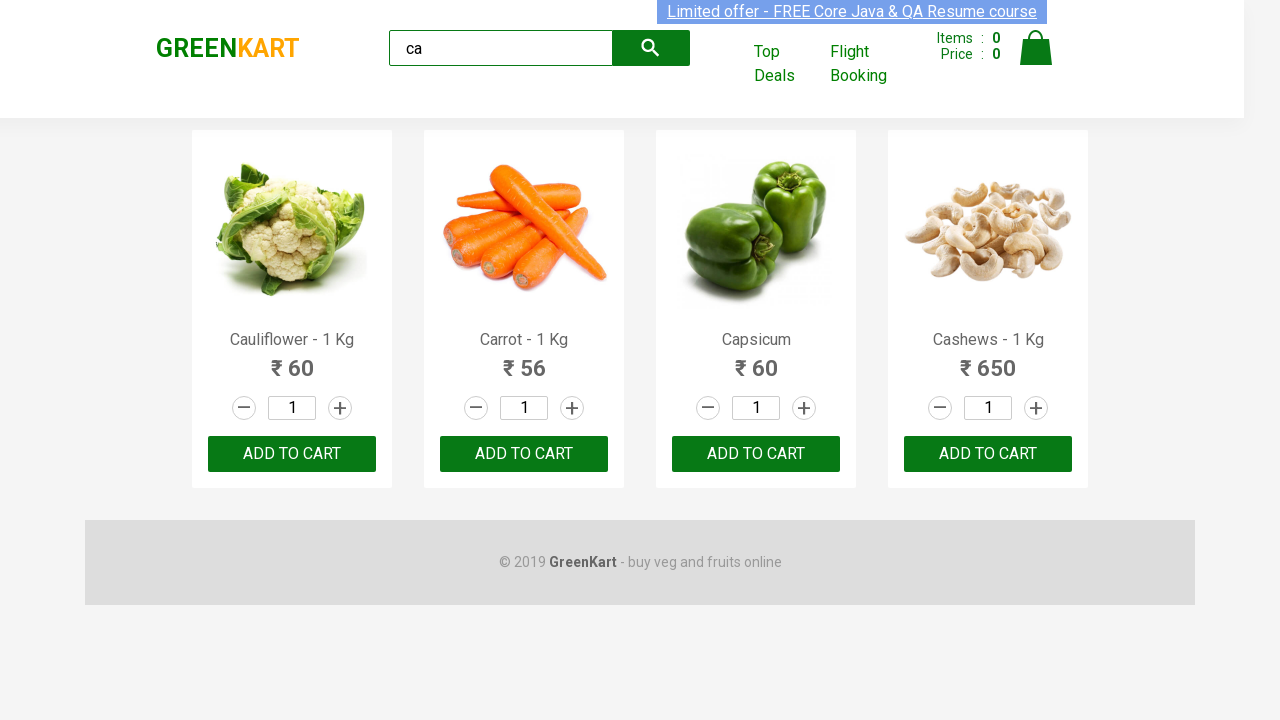

Clicked 'ADD TO CART' button for the second product at (524, 454) on .products >> .product >> nth=1 >> internal:text="ADD TO CART"i
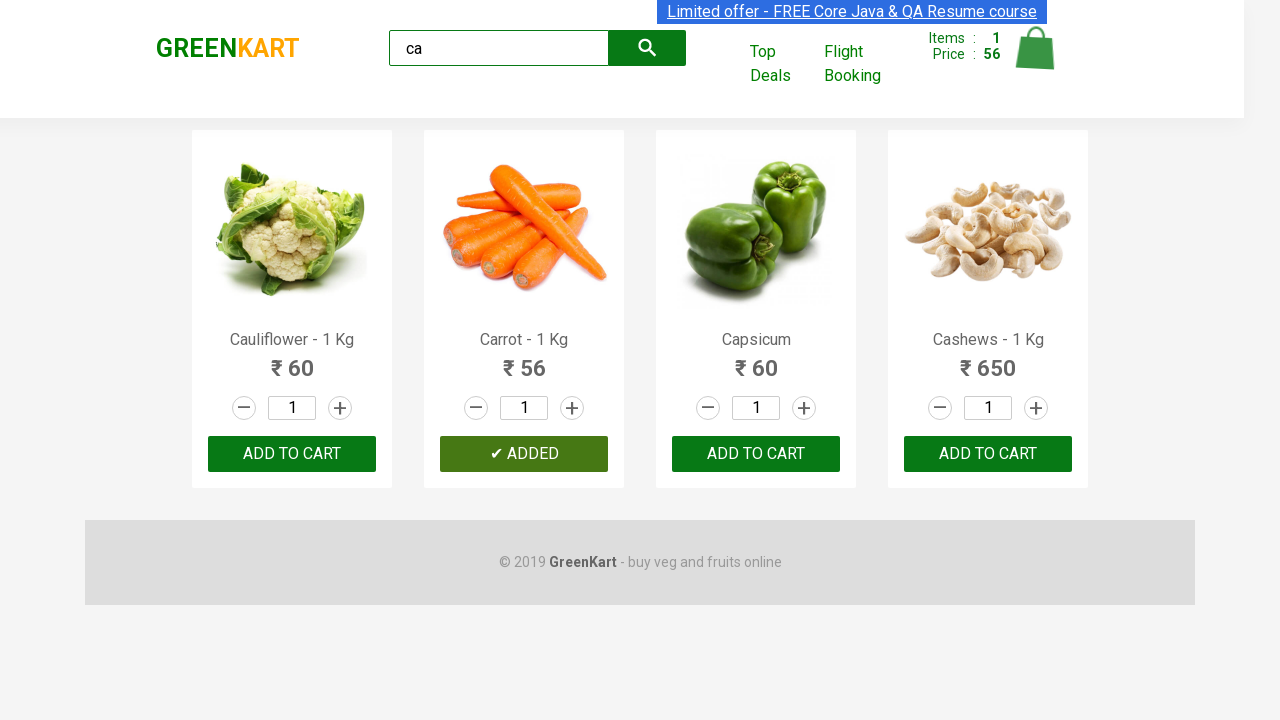

Found and clicked 'ADD TO CART' for Cashews product at (988, 454) on .products >> .product >> nth=3 >> button
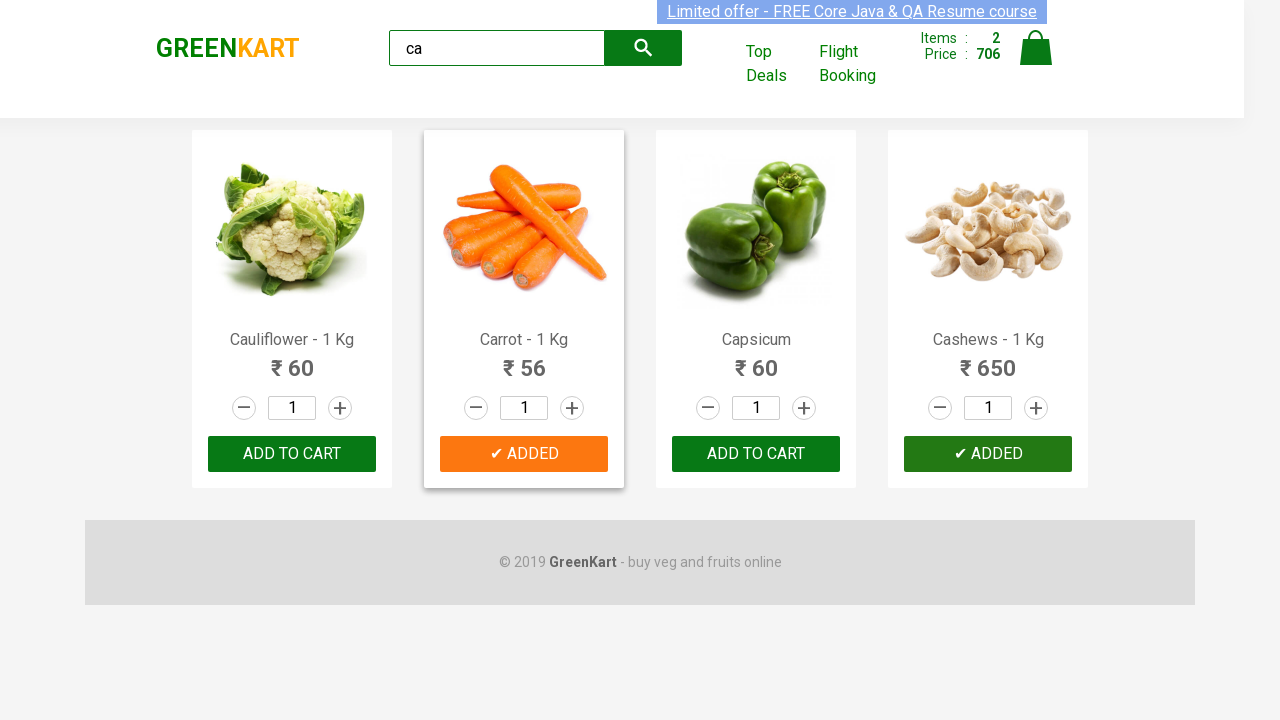

Verified that brand text is 'GREENKART'
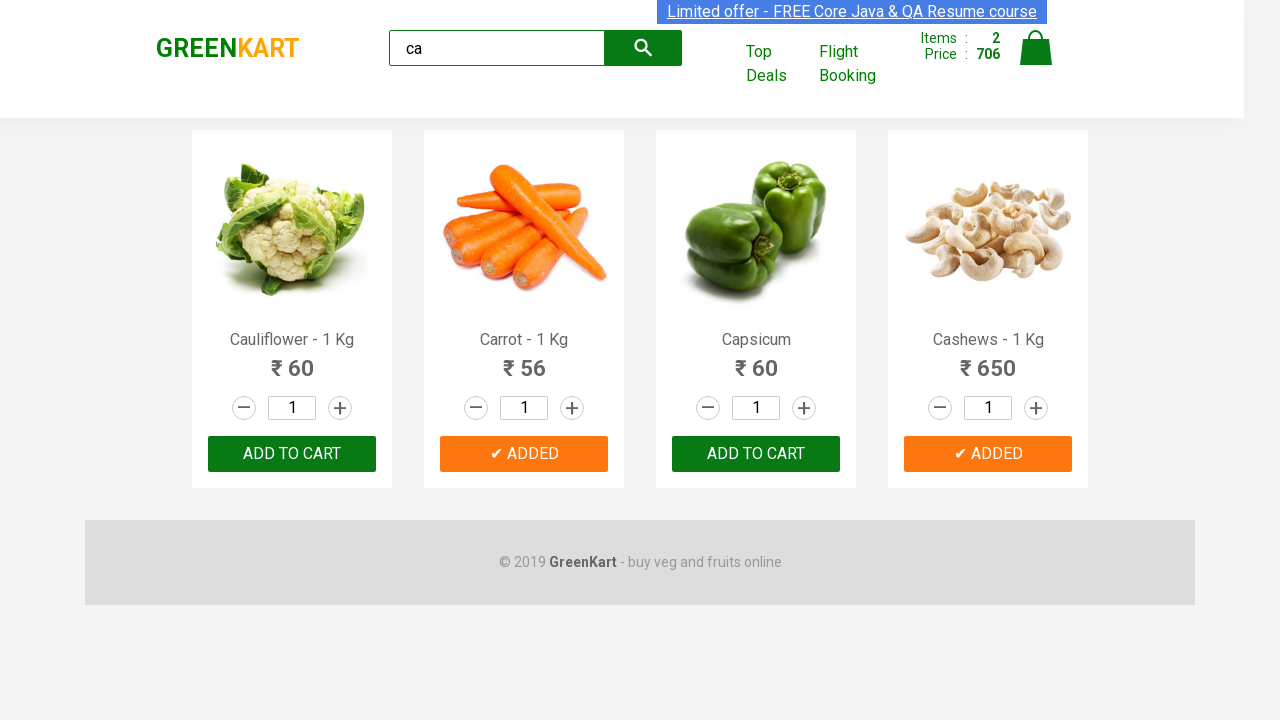

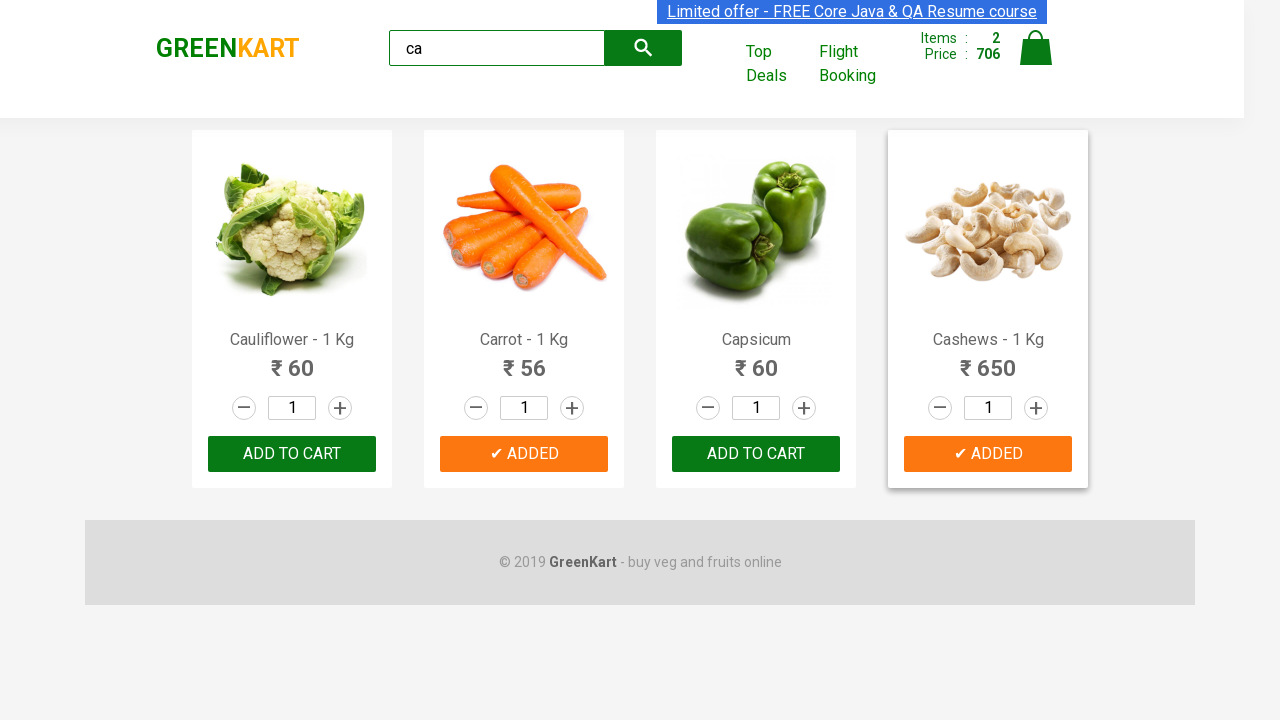